Tests the search/filter functionality on the GreenKart offers page by entering "Rice" in the search field and verifying that the filtered results all contain "Rice" in their names.

Starting URL: https://rahulshettyacademy.com/greenkart/#/offers

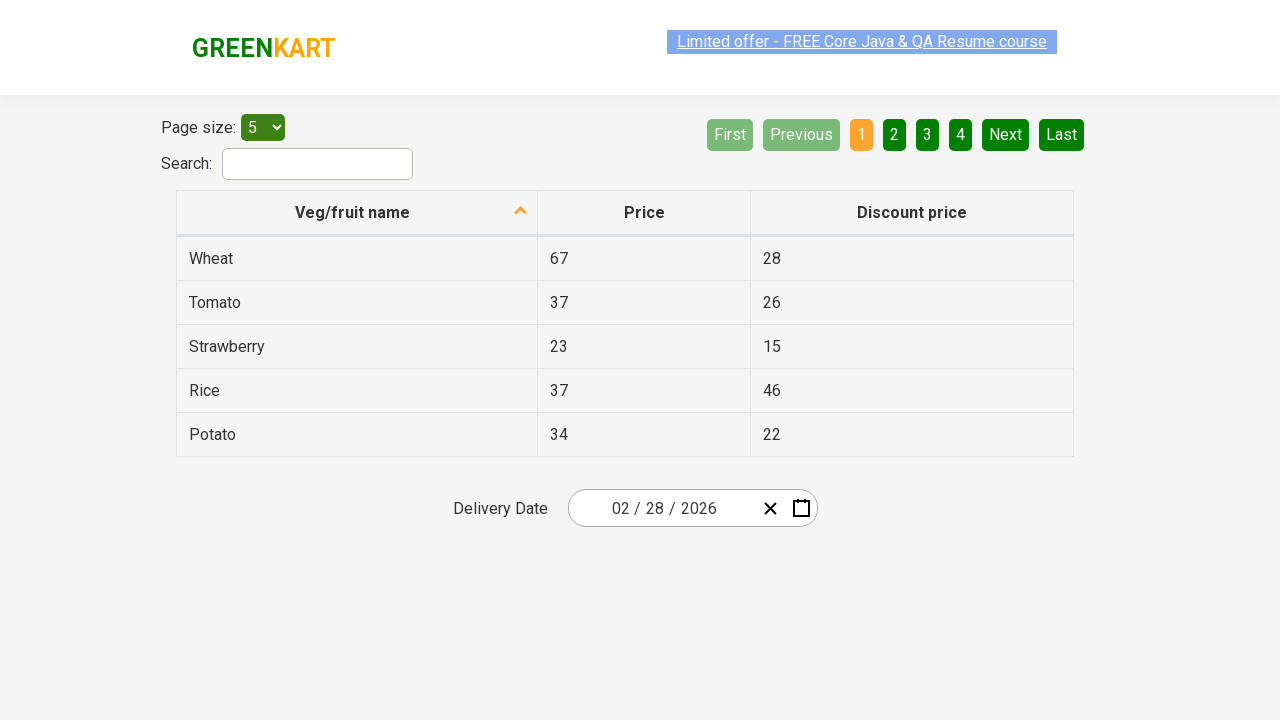

Filled search field with 'Rice' to filter products on #search-field
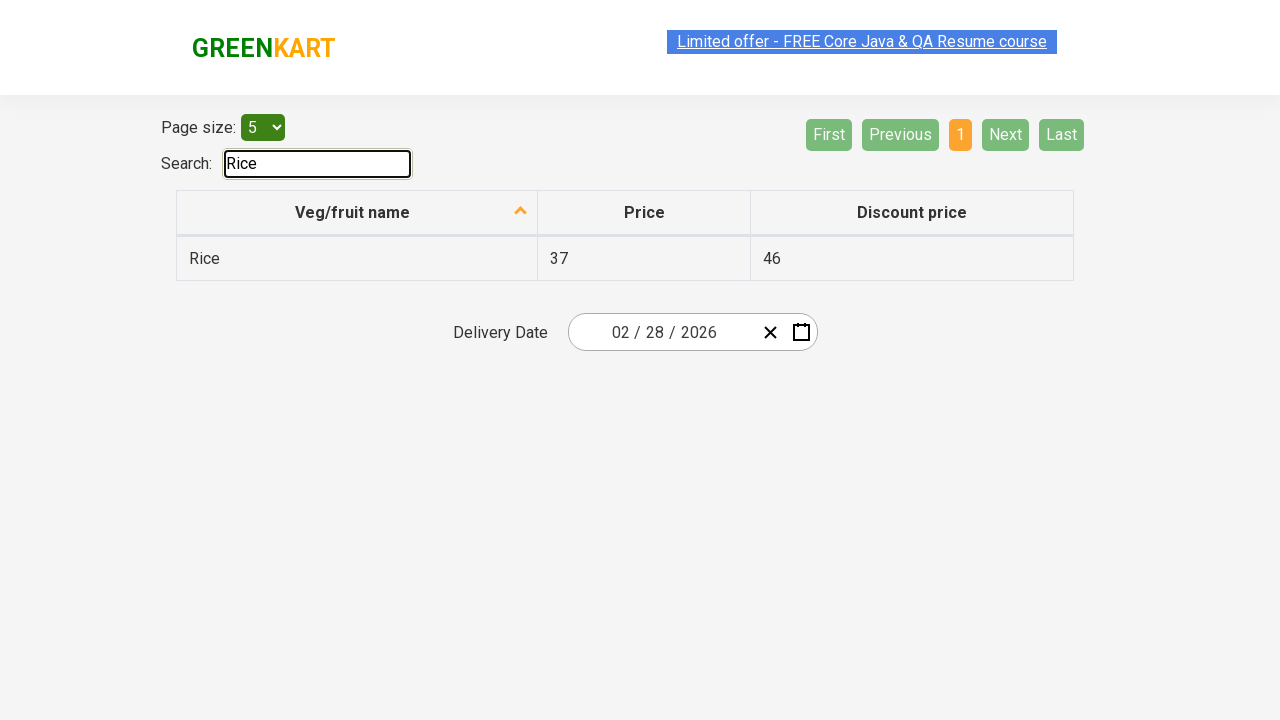

Waited for filtered table results to load
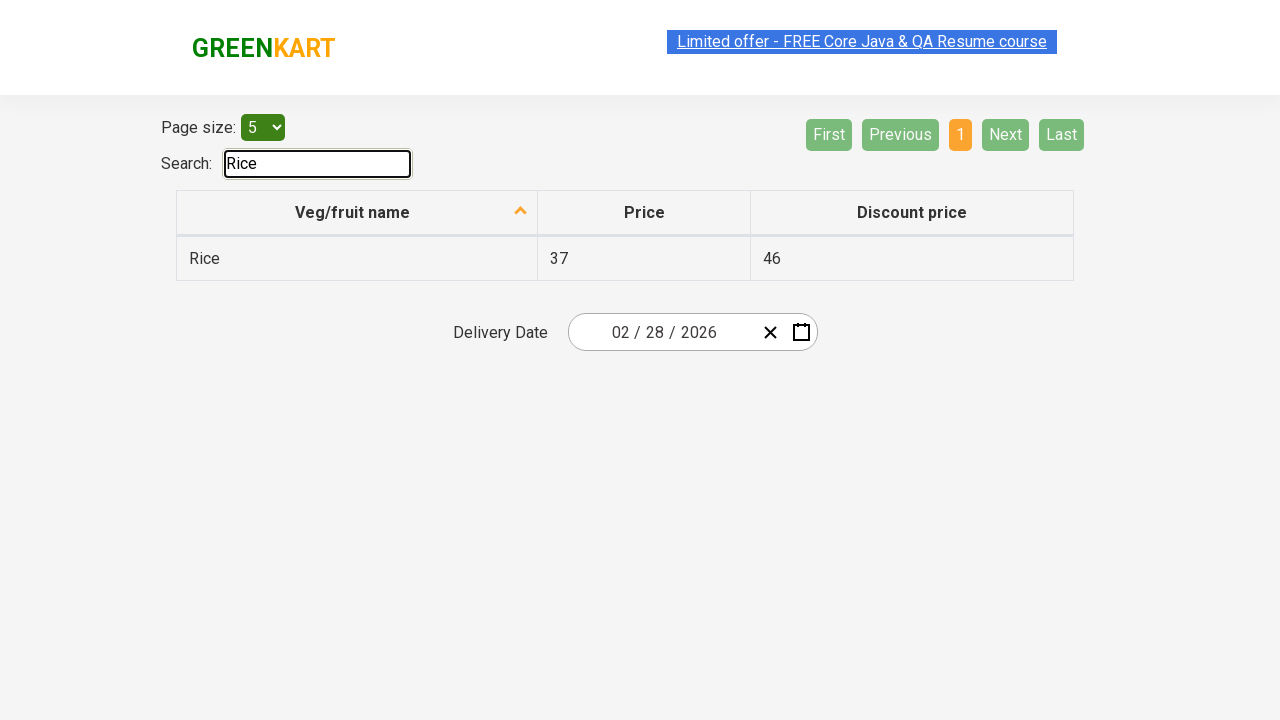

Retrieved all product names from filtered results
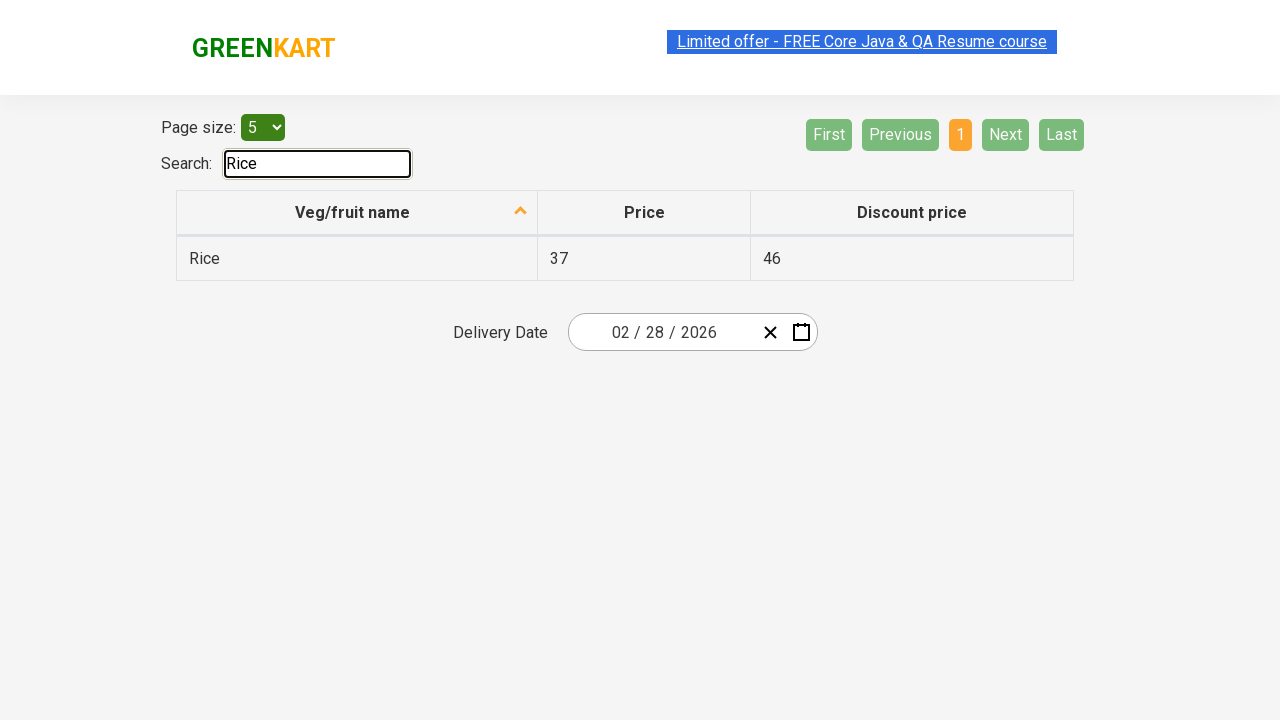

Verified that 'Rice' contains 'Rice'
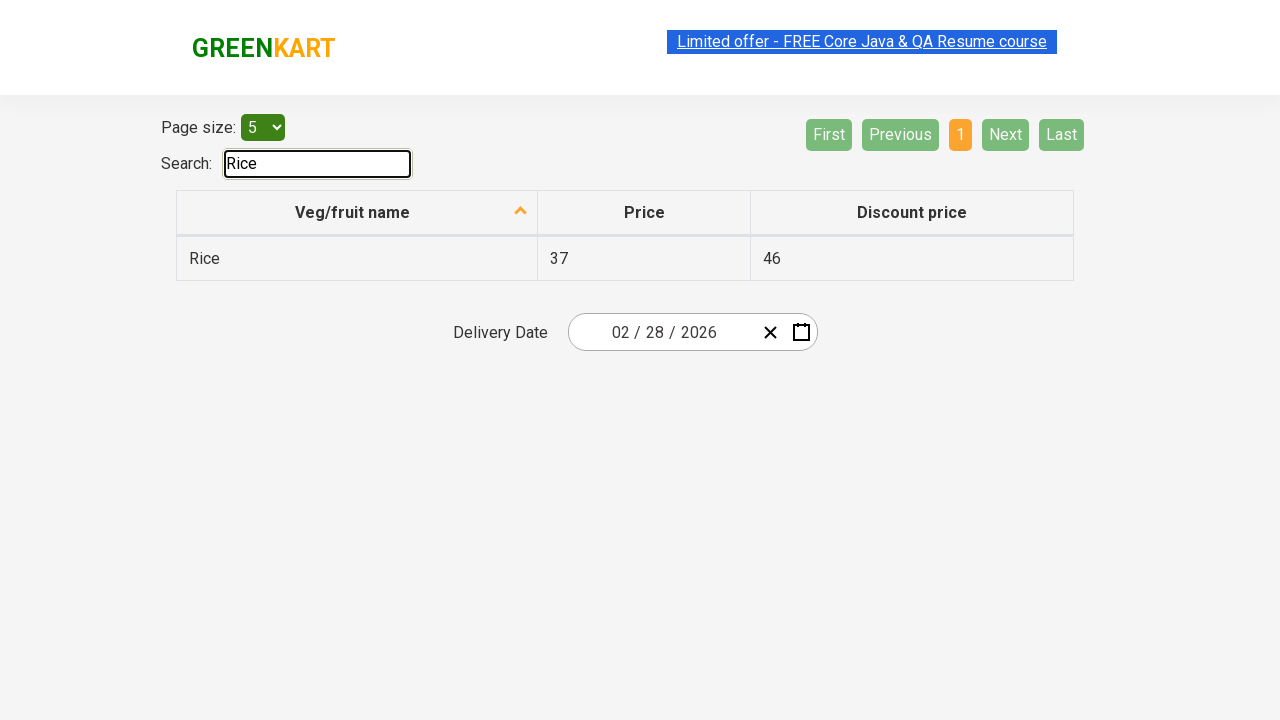

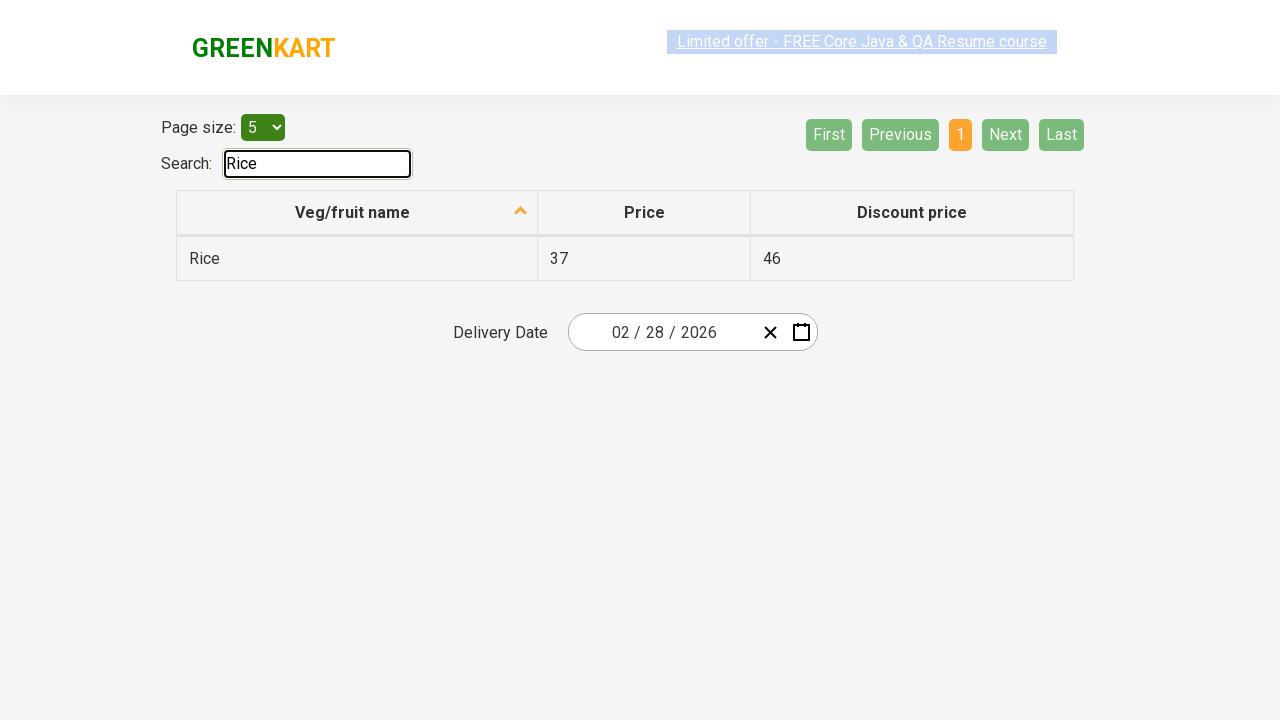